Tests various JavaScript alert types including simple alerts, timed alerts, confirm dialogs (accept and dismiss), and prompt dialogs with text input on demoqa.com

Starting URL: https://demoqa.com/alerts

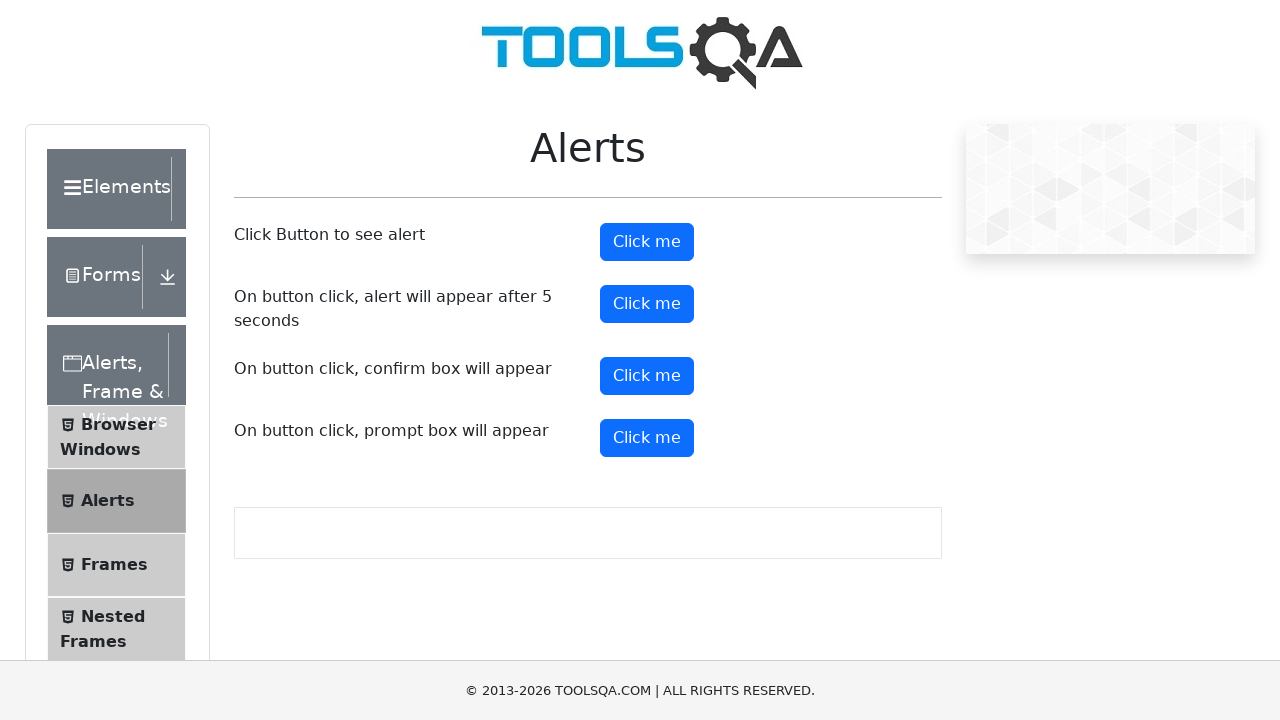

Scrolled to alerts section
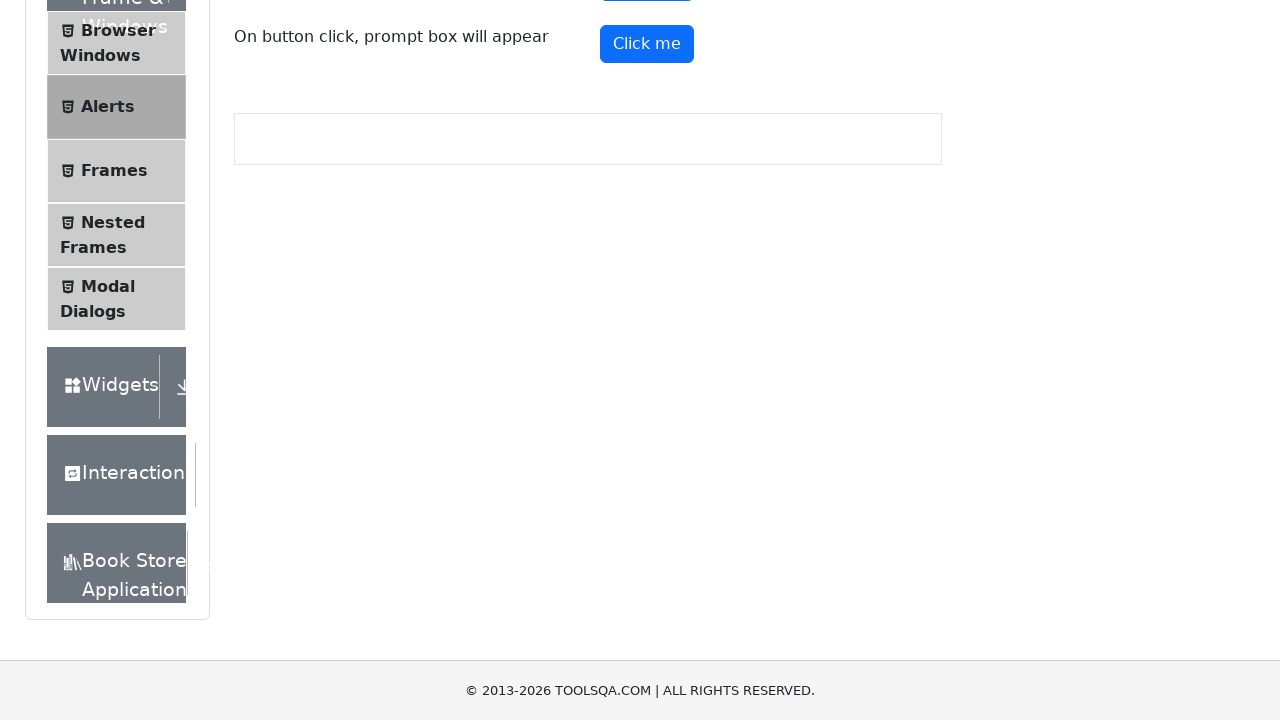

Set up dialog handler to accept simple alert
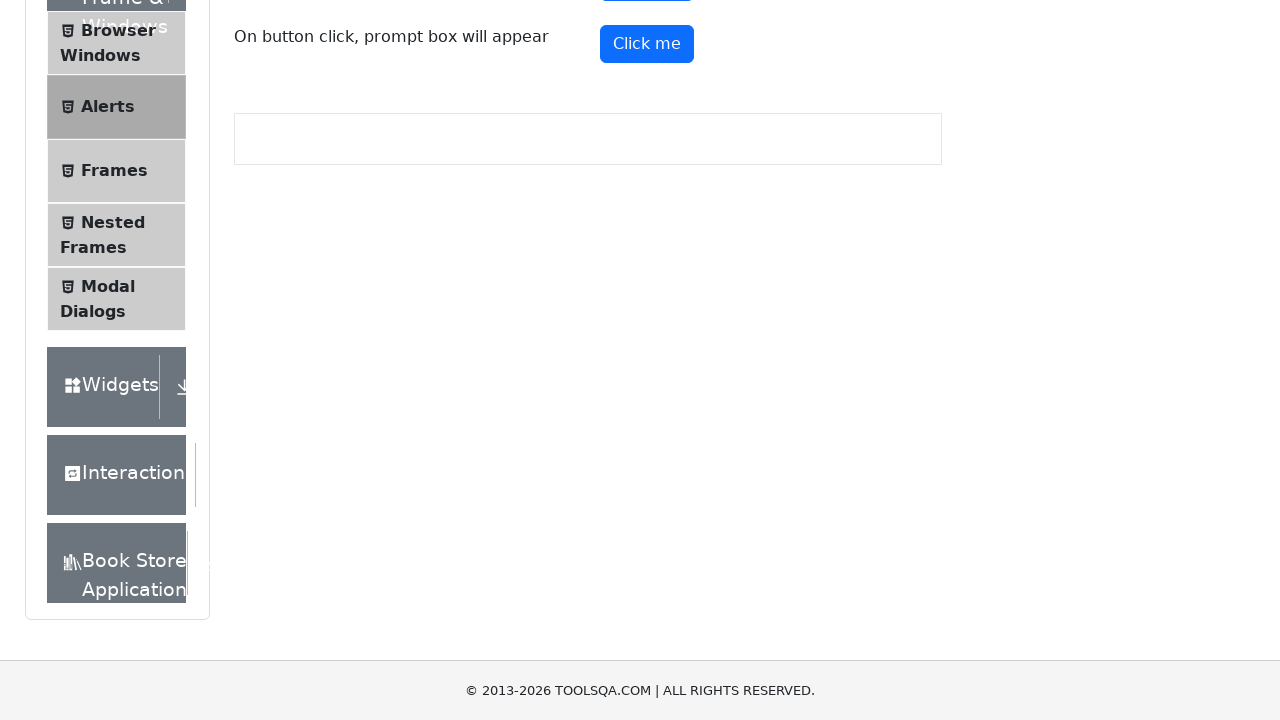

Clicked simple alert button and accepted alert at (647, 242) on #alertButton
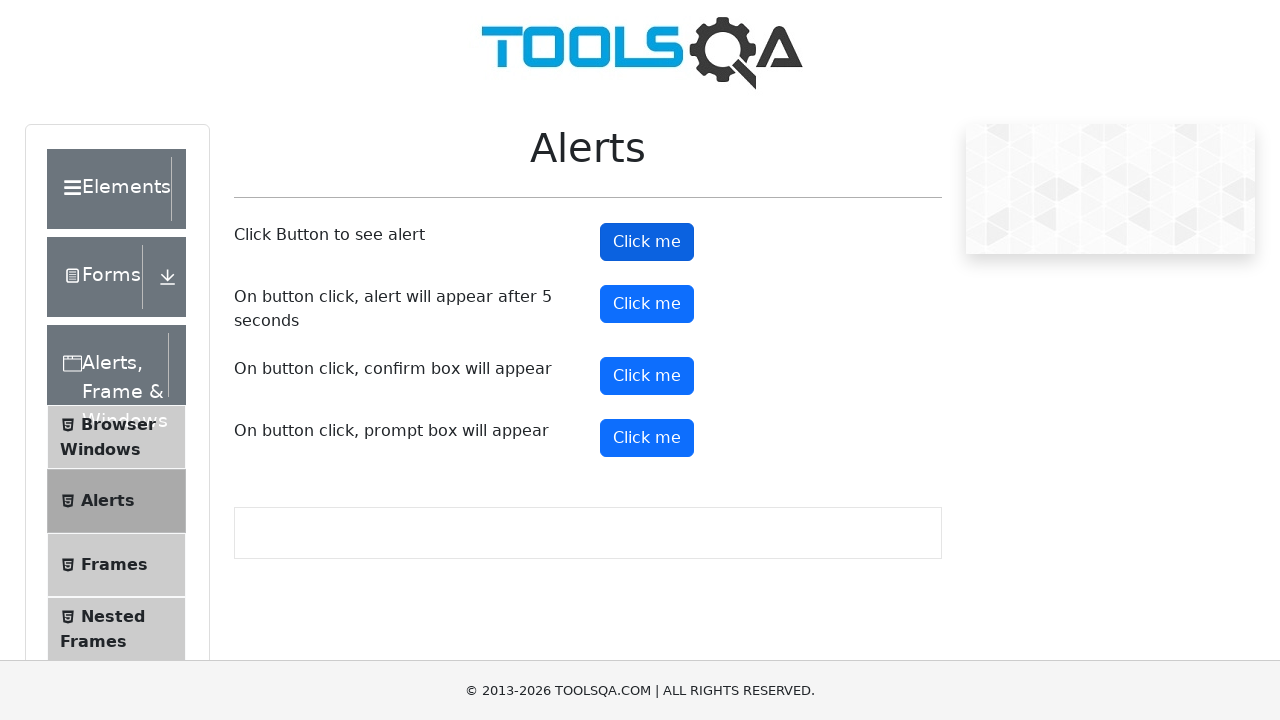

Set up dialog handler to accept timer alert
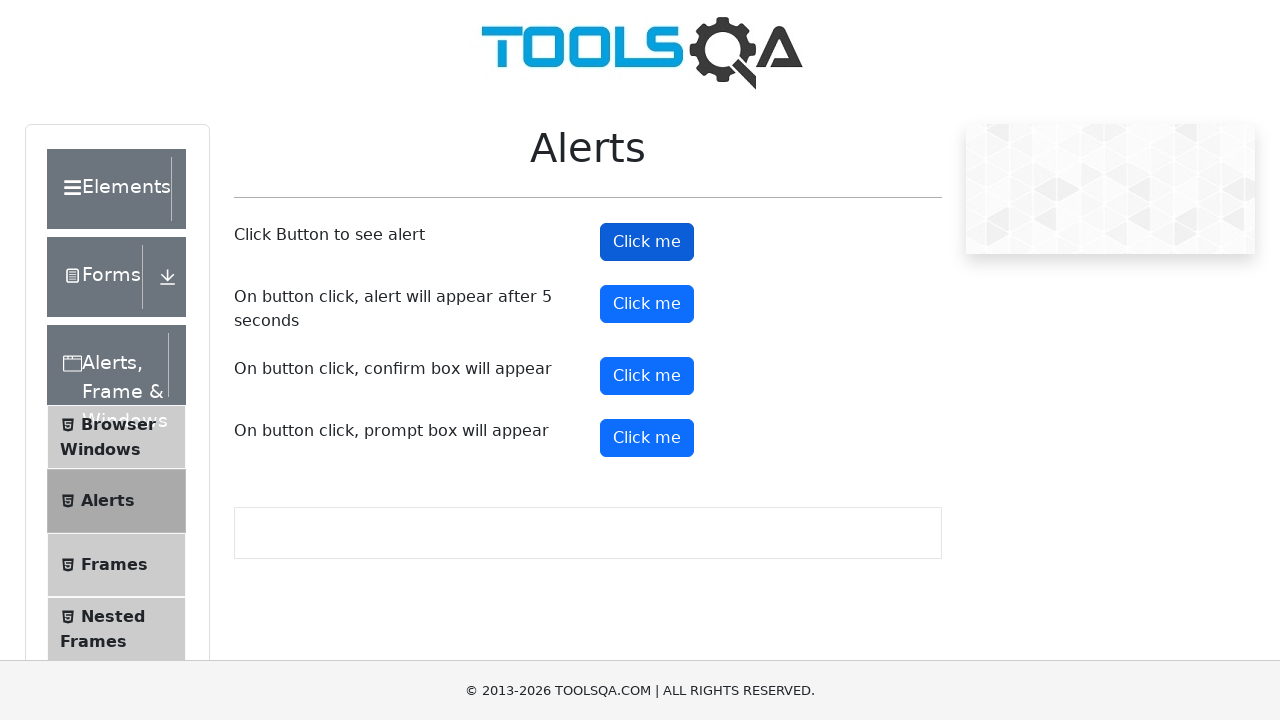

Clicked timer alert button at (647, 304) on #timerAlertButton
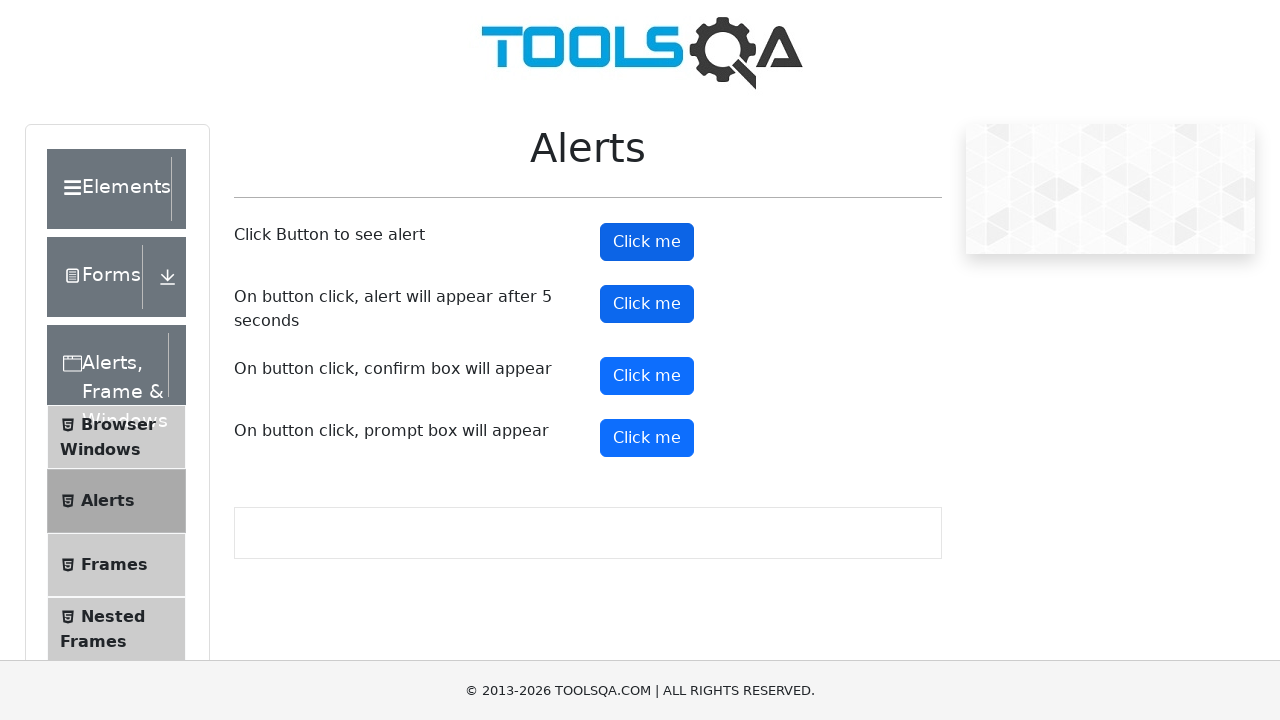

Waited 6 seconds for timer alert to appear and accepted it
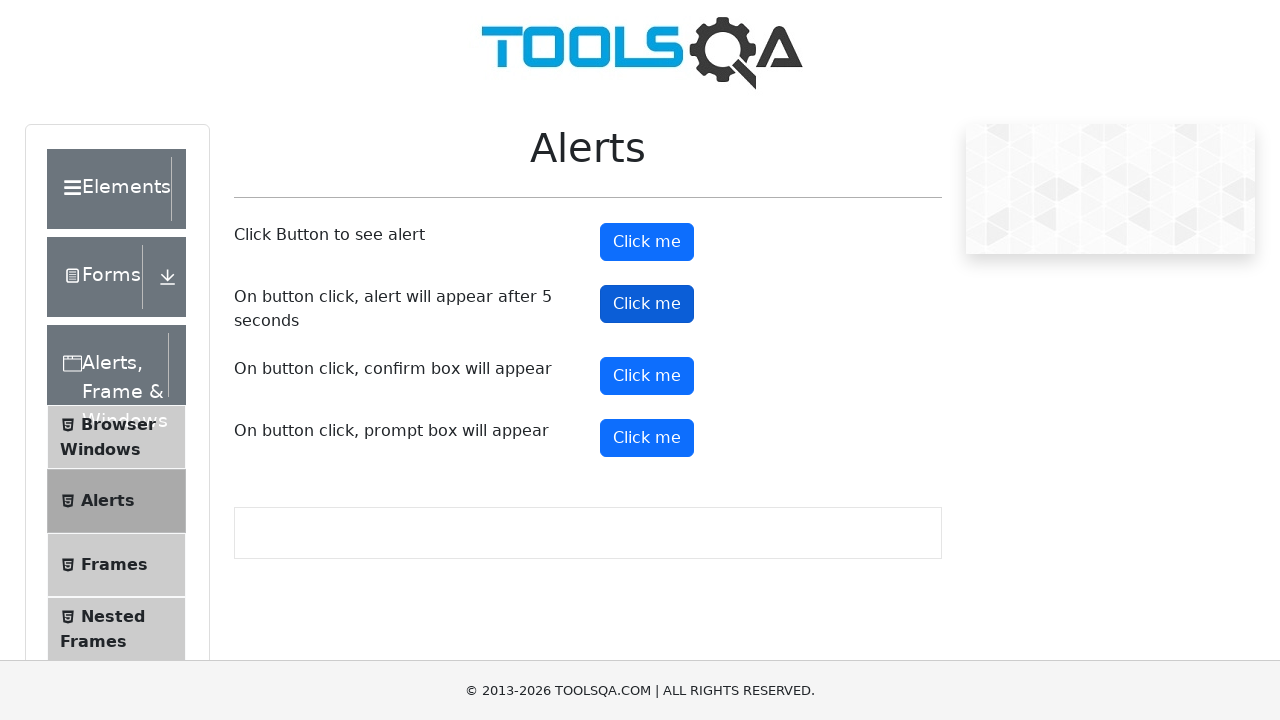

Set up dialog handler to accept confirm dialog
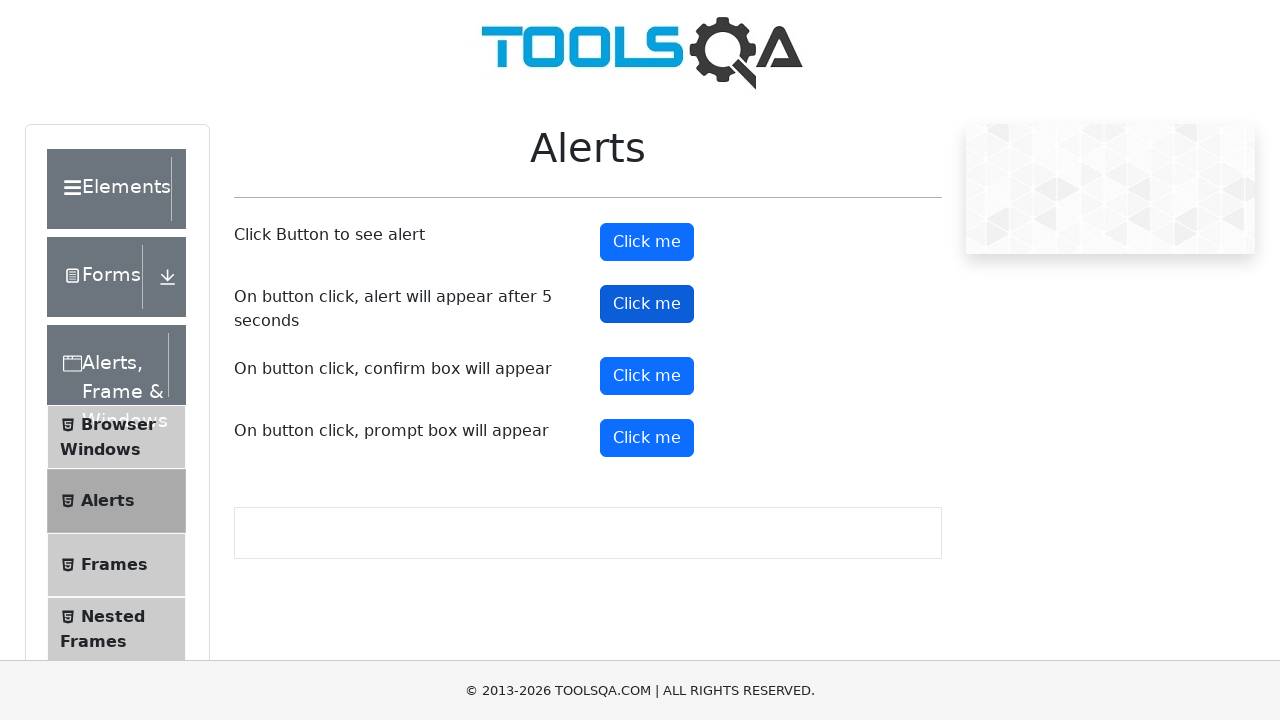

Clicked confirm button and accepted dialog at (647, 376) on #confirmButton
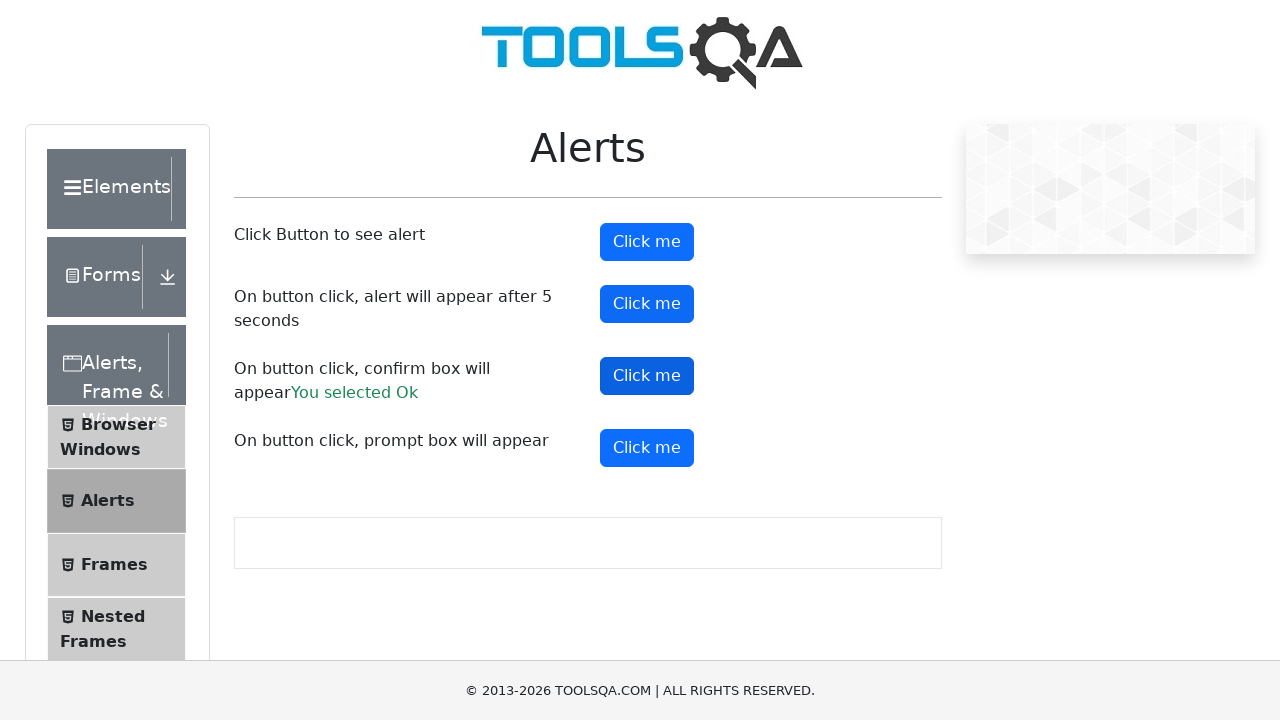

Confirm result element loaded after accepting
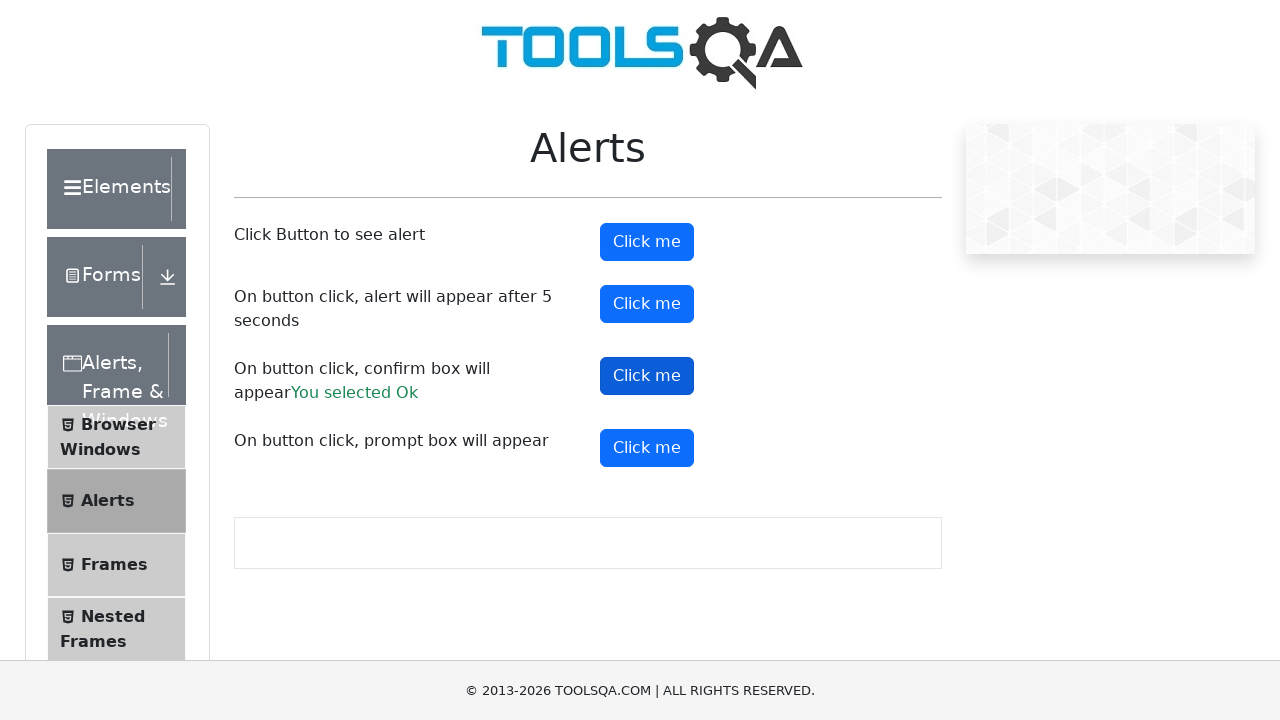

Set up dialog handler to dismiss confirm dialog
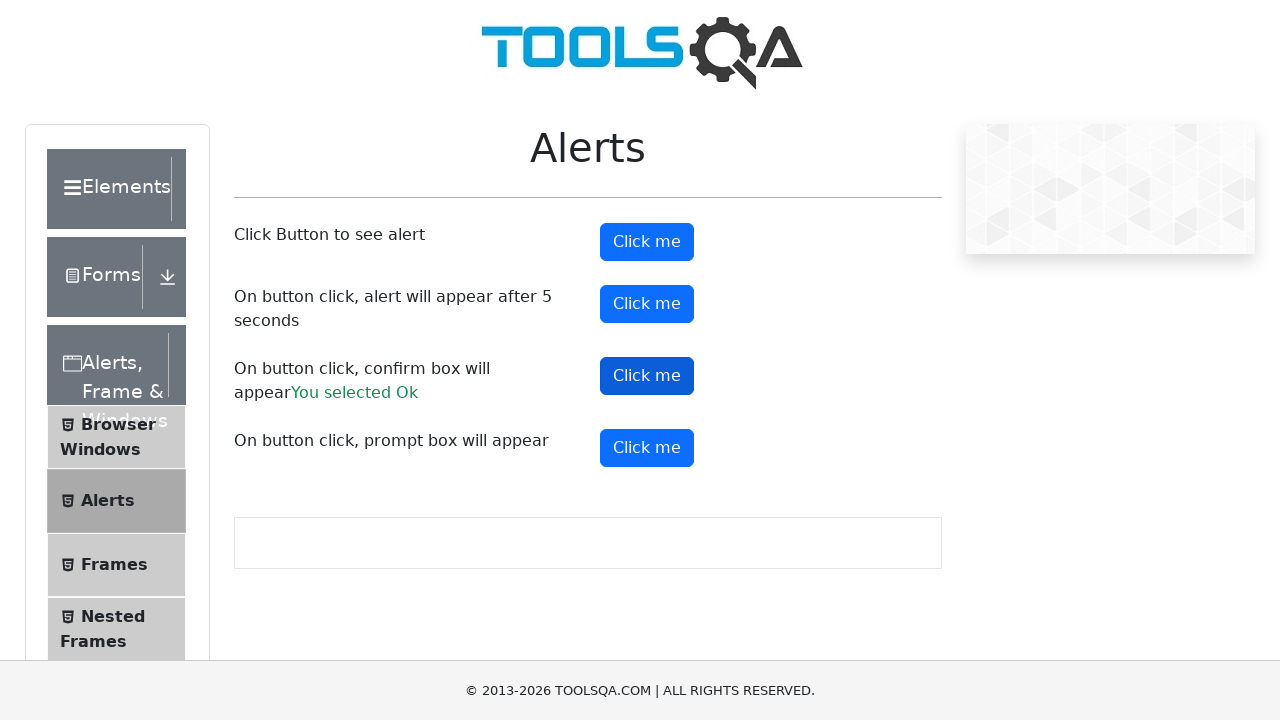

Clicked confirm button and dismissed dialog at (647, 376) on #confirmButton
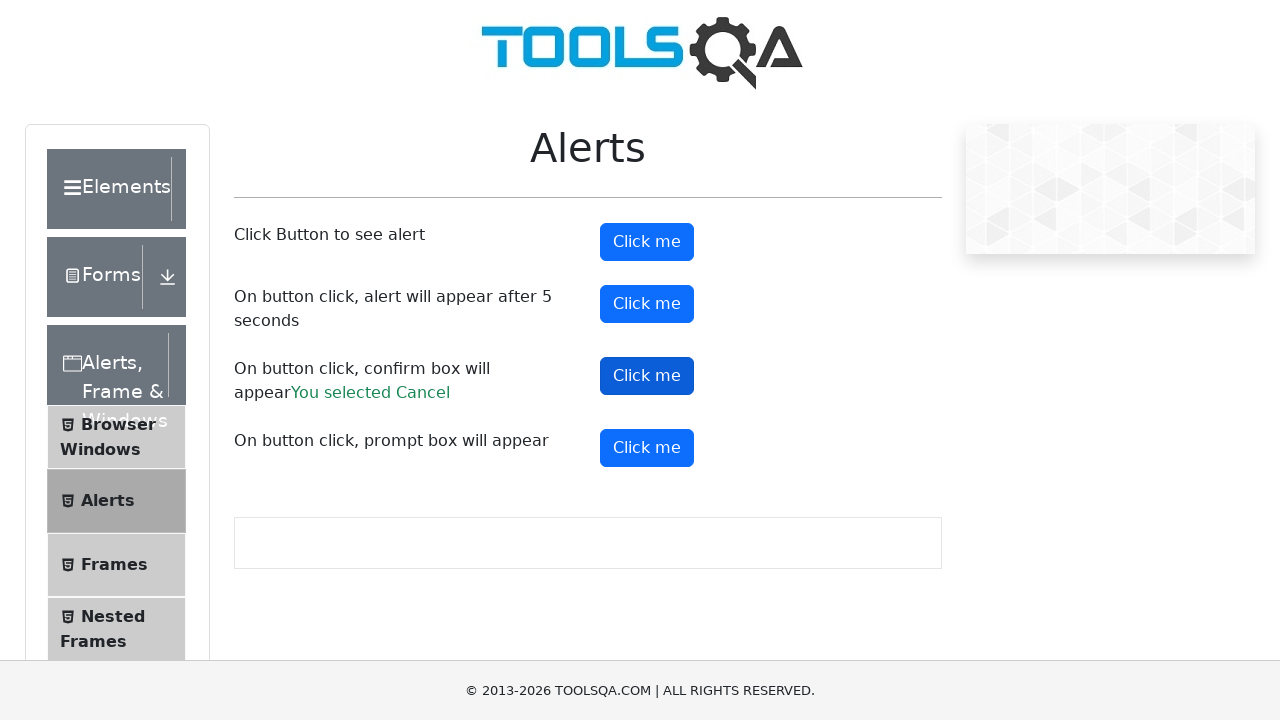

Confirm result element loaded after dismissing
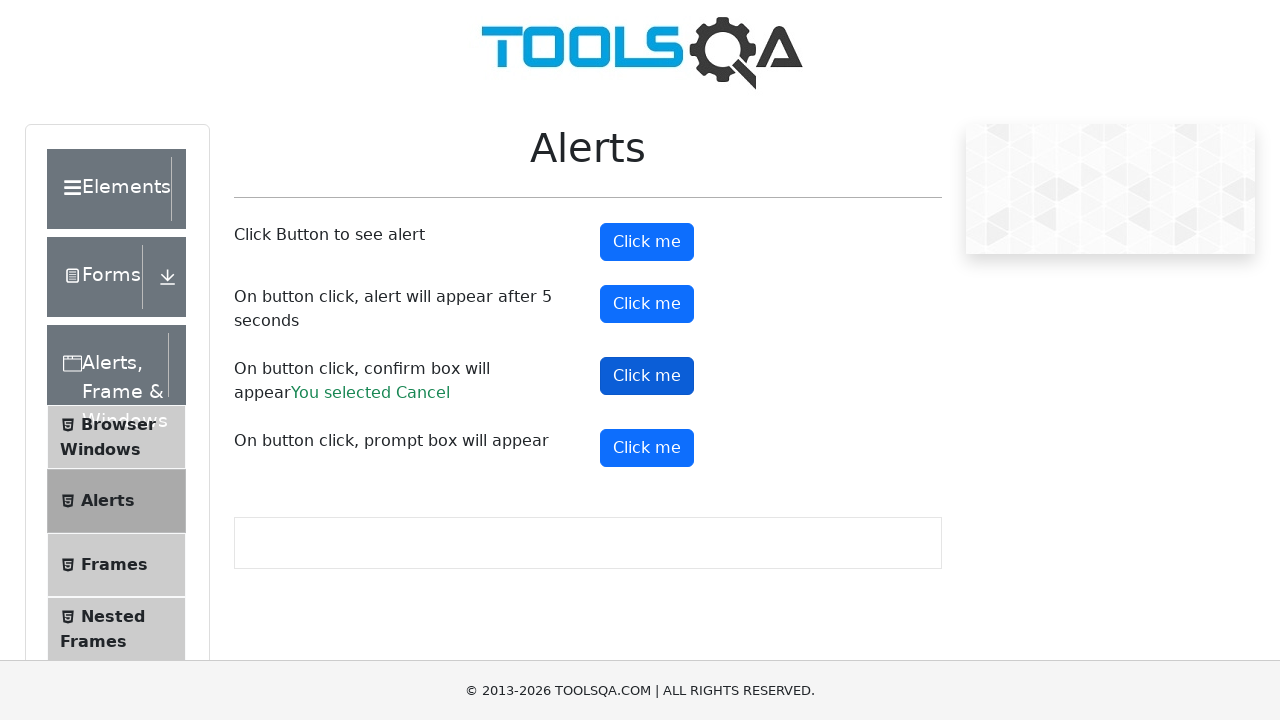

Set up dialog handler to accept prompt with text input
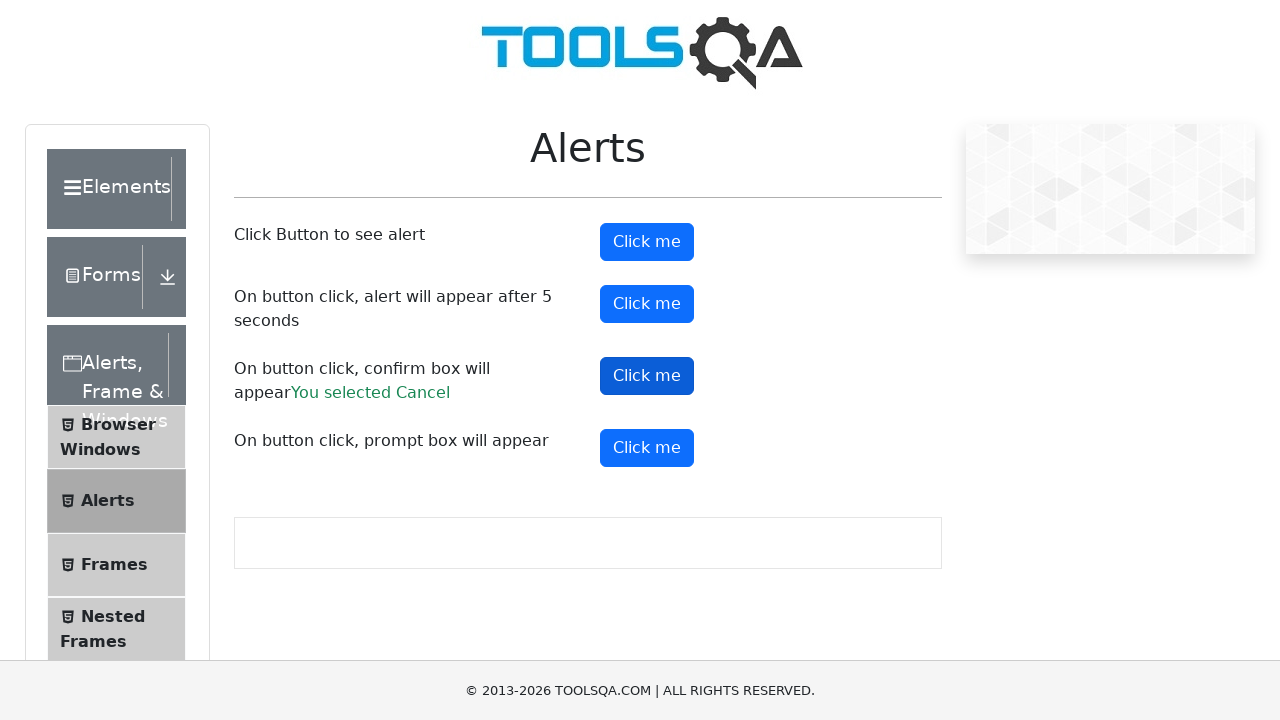

Clicked prompt button and entered 'Sampler Text' in prompt dialog at (647, 448) on #promtButton
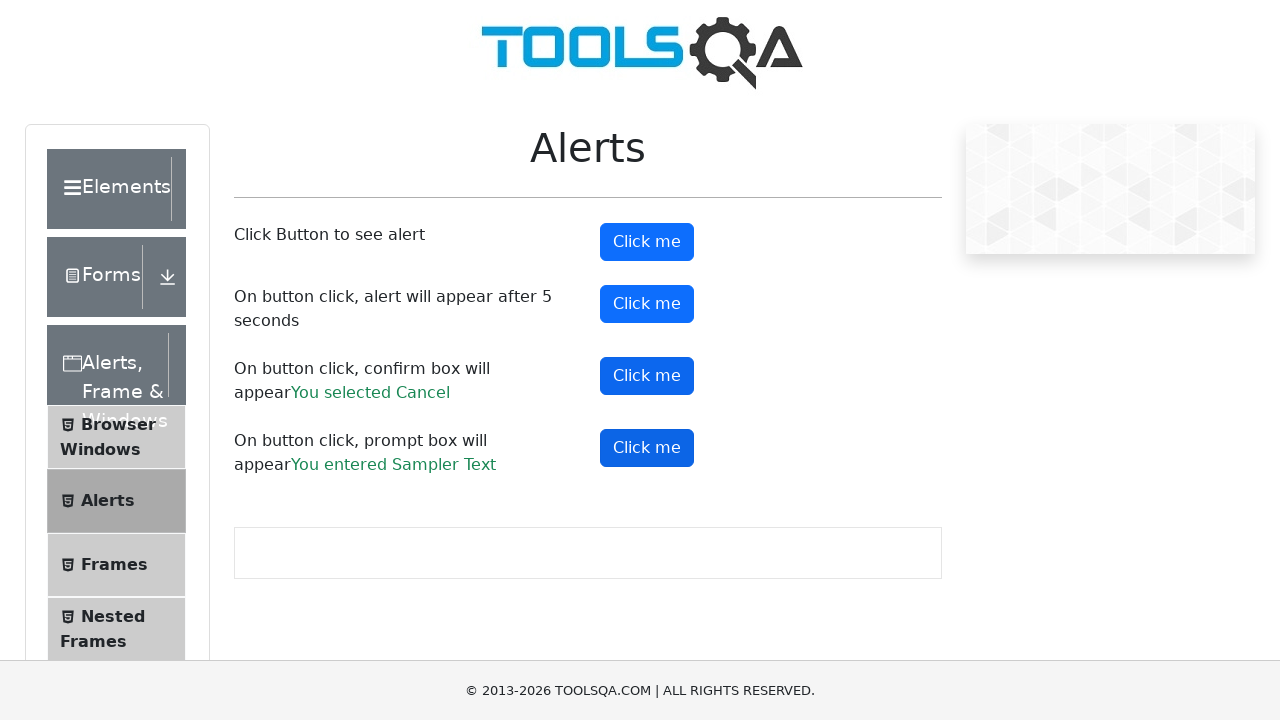

Prompt result element loaded after text submission
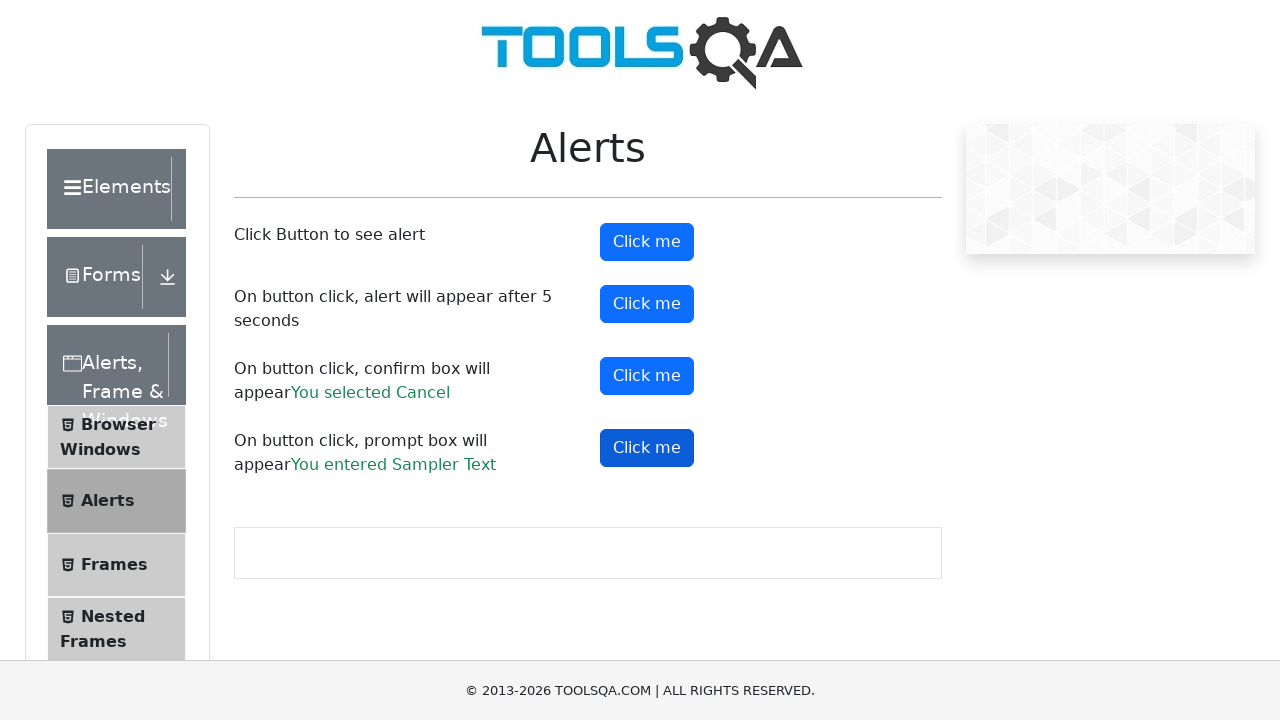

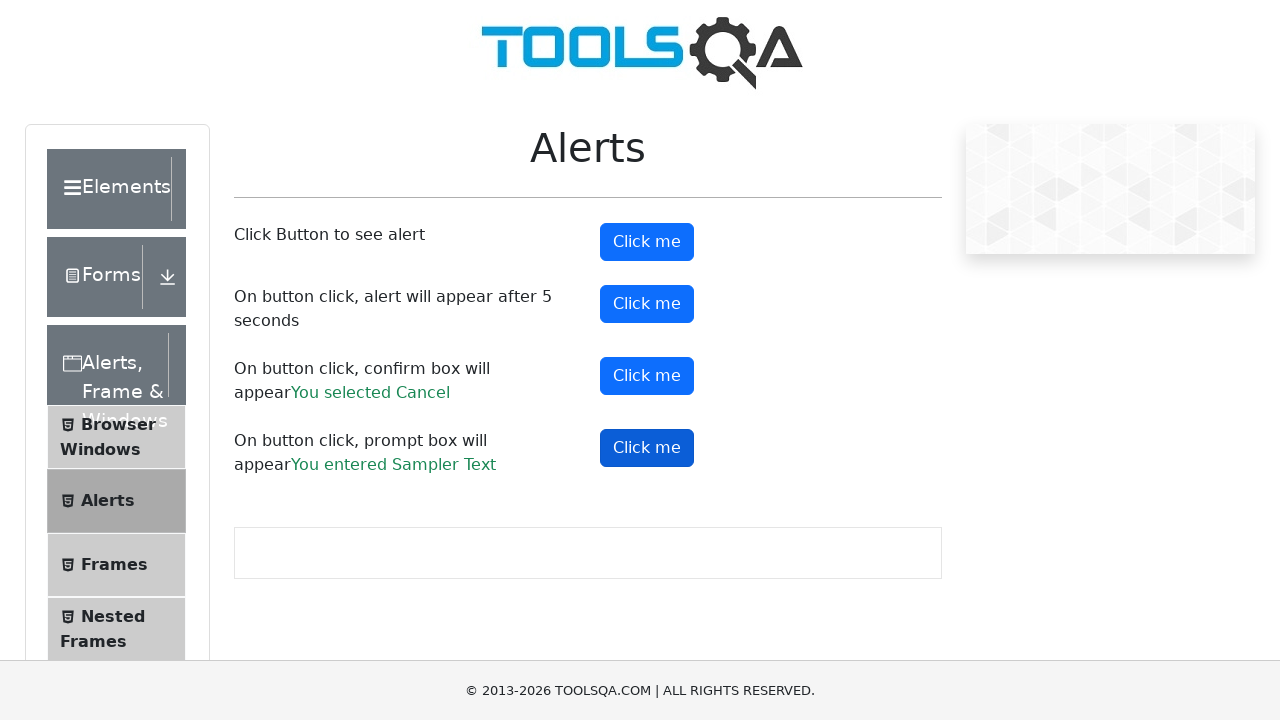